Tests that new todo items are appended to the bottom of the list and the counter shows correct count

Starting URL: https://demo.playwright.dev/todomvc

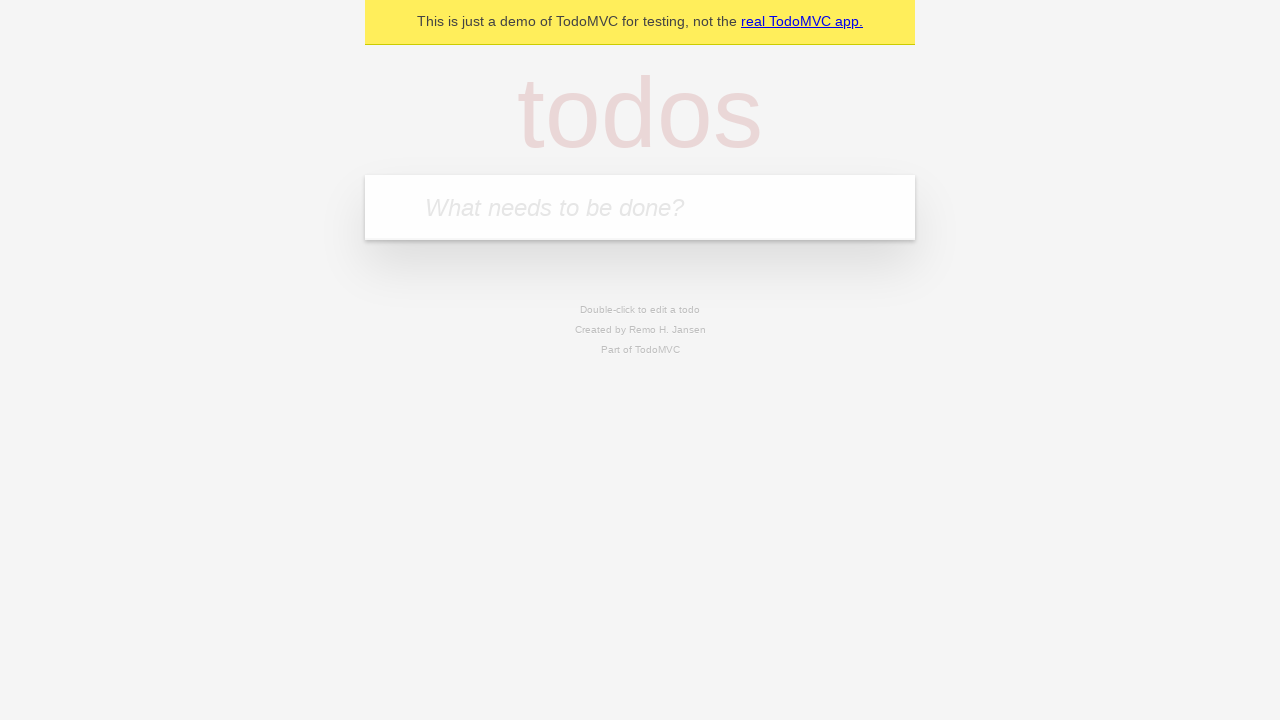

Filled todo input with 'buy some cheese' on internal:attr=[placeholder="What needs to be done?"i]
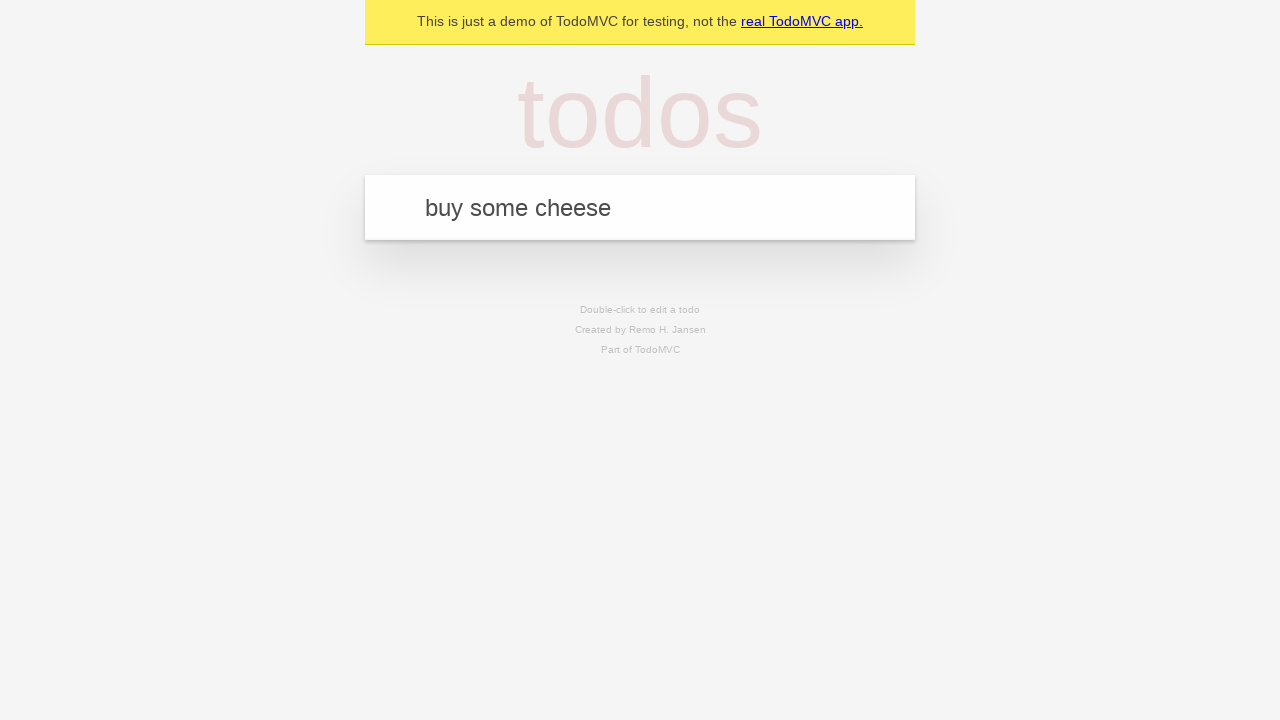

Pressed Enter to add first todo item on internal:attr=[placeholder="What needs to be done?"i]
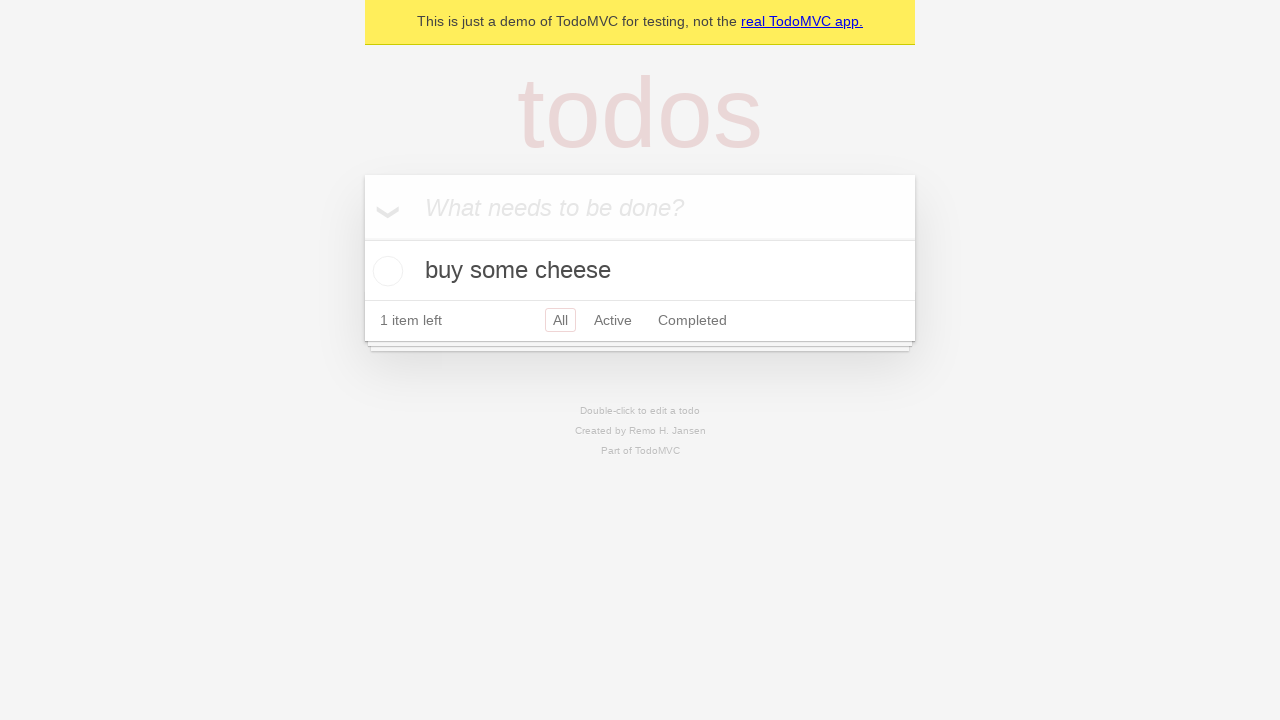

Filled todo input with 'feed the cat' on internal:attr=[placeholder="What needs to be done?"i]
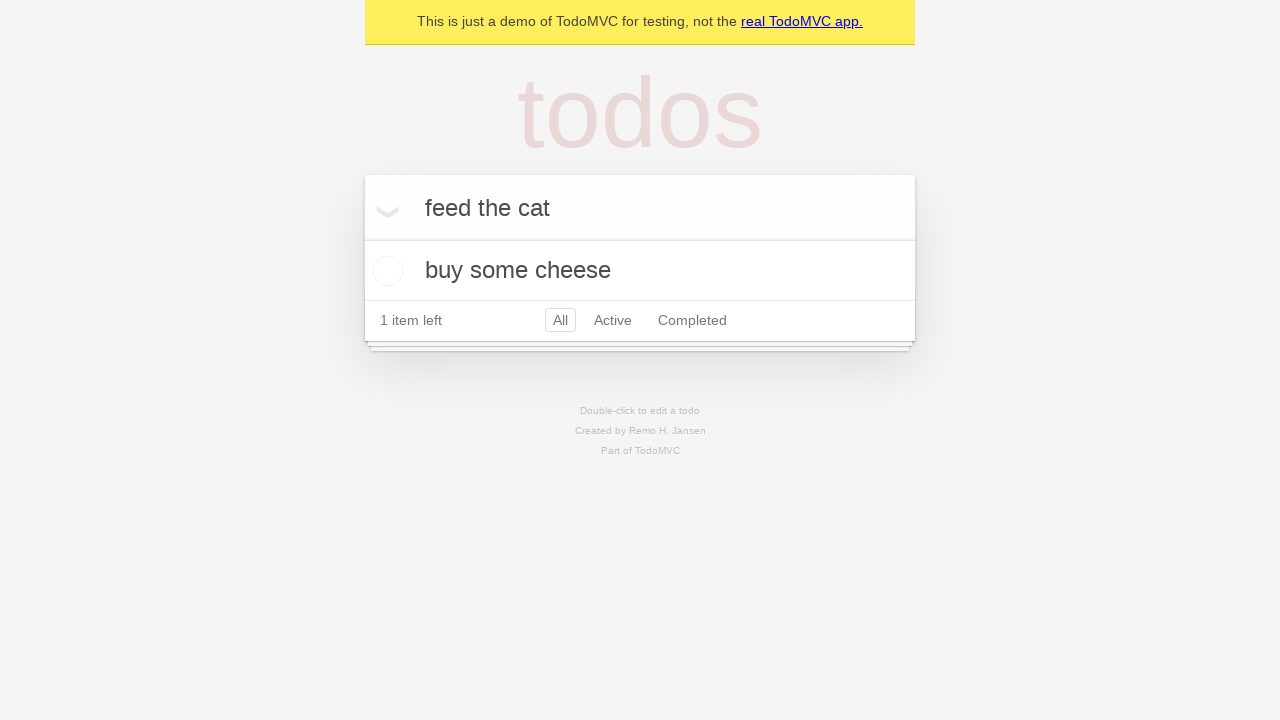

Pressed Enter to add second todo item on internal:attr=[placeholder="What needs to be done?"i]
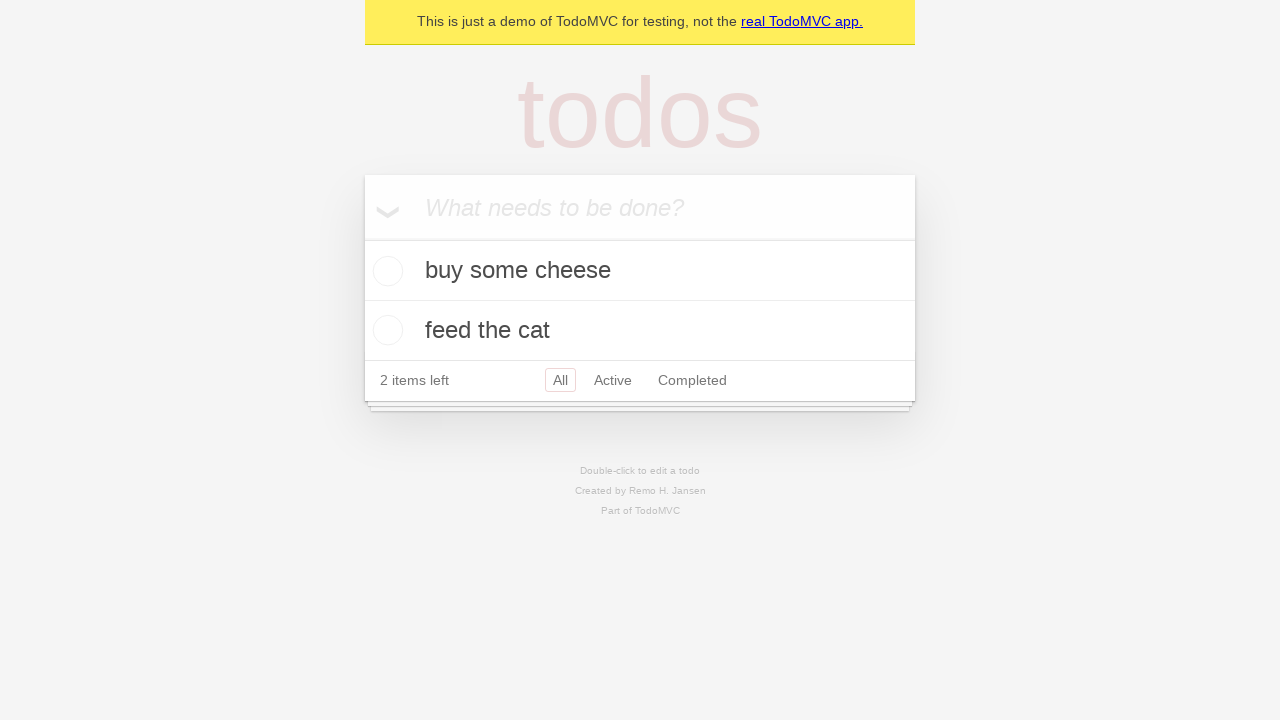

Filled todo input with 'book a doctors appointment' on internal:attr=[placeholder="What needs to be done?"i]
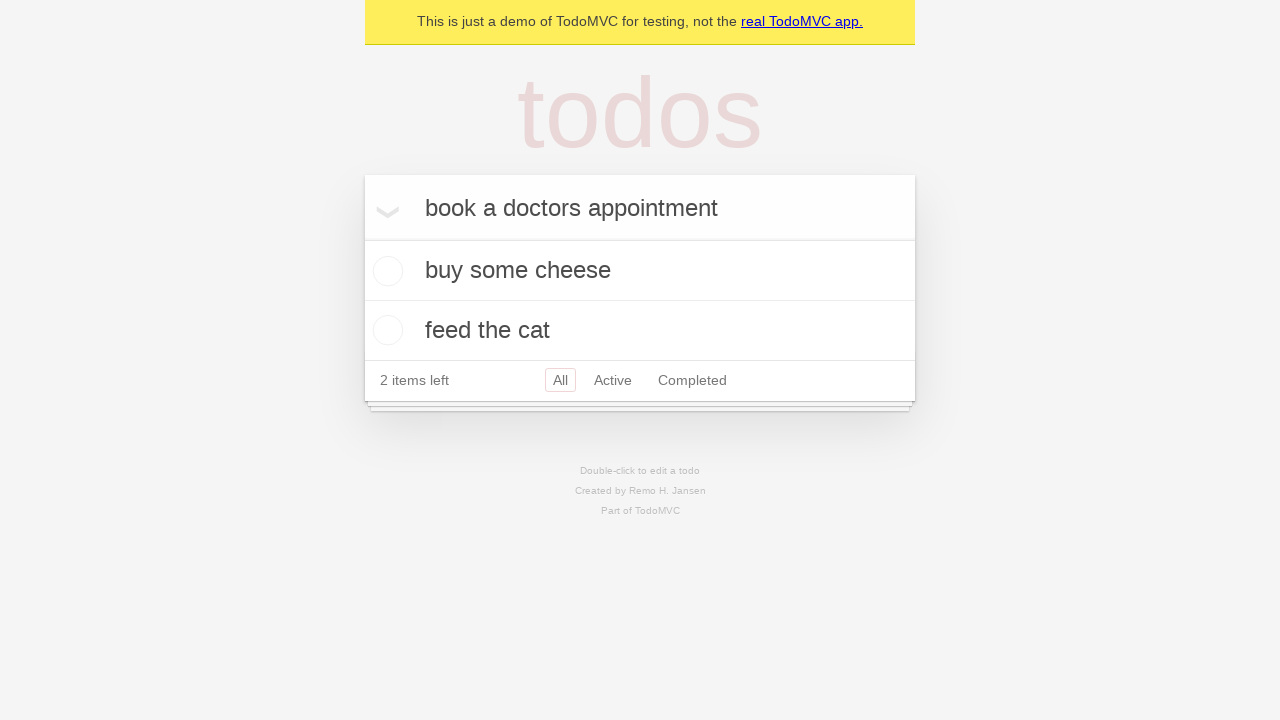

Pressed Enter to add third todo item on internal:attr=[placeholder="What needs to be done?"i]
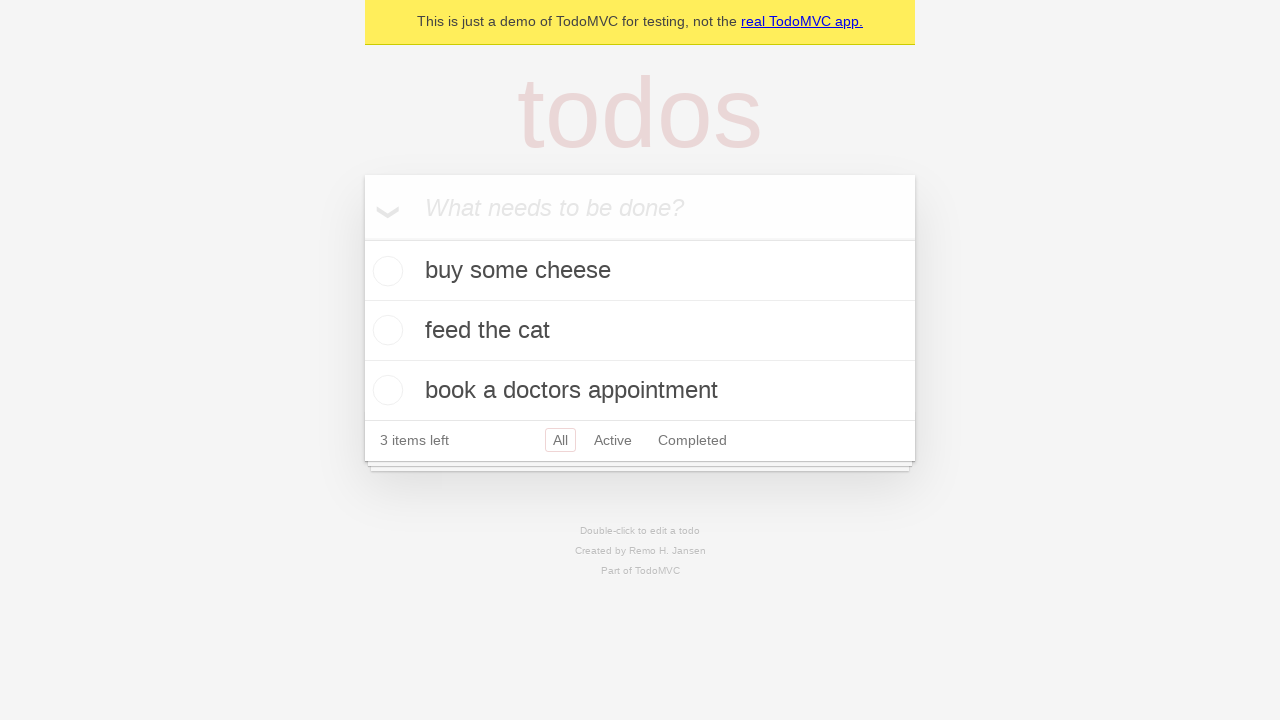

Verified all 3 todo items were added and counter shows '3 items left'
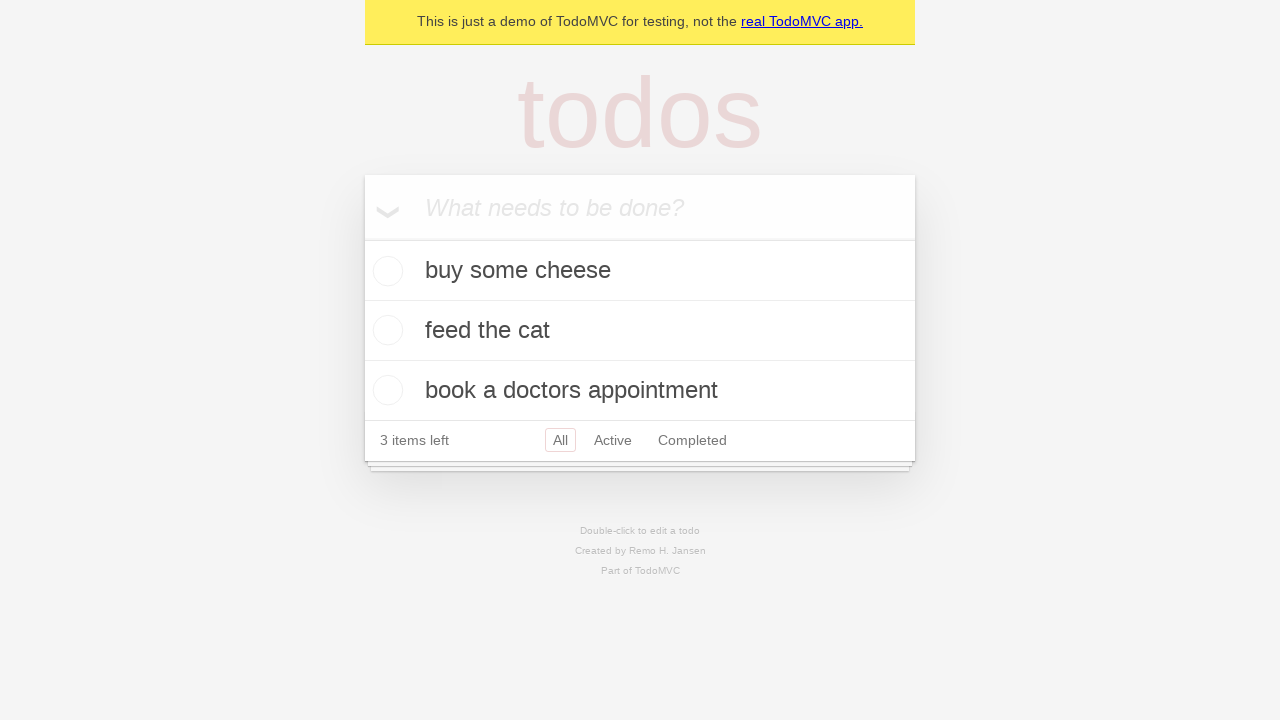

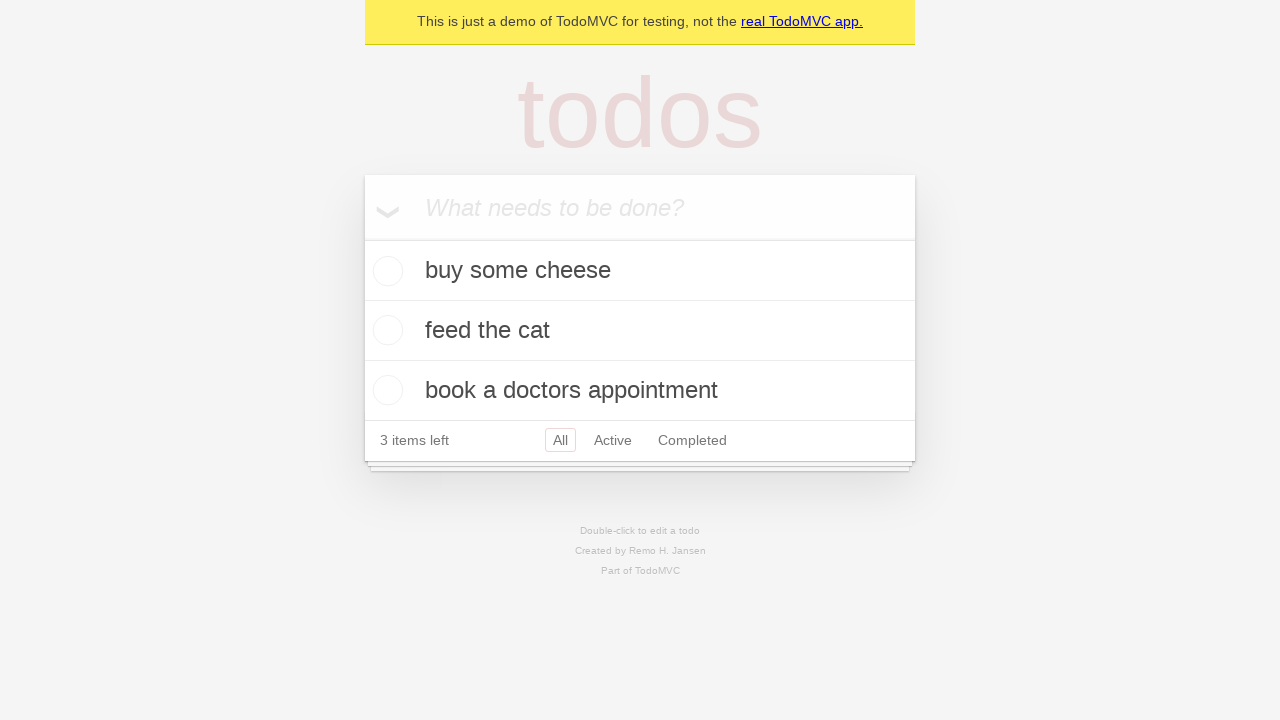